Tests checkbox functionality by navigating to the Checkboxes page, clicking the first checkbox to select it, and clicking the second checkbox to deselect it.

Starting URL: https://the-internet.herokuapp.com/

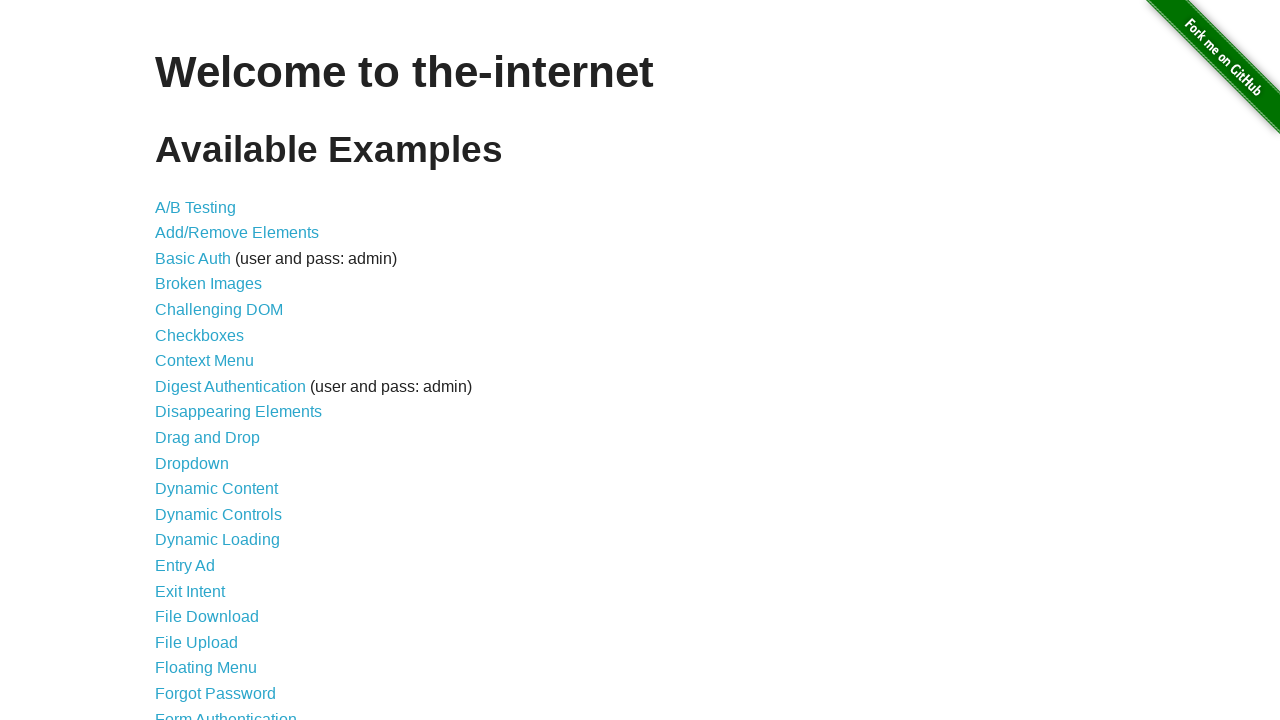

Clicked on Checkboxes link to navigate to the Checkboxes page at (200, 335) on xpath=//a[@href='/checkboxes']
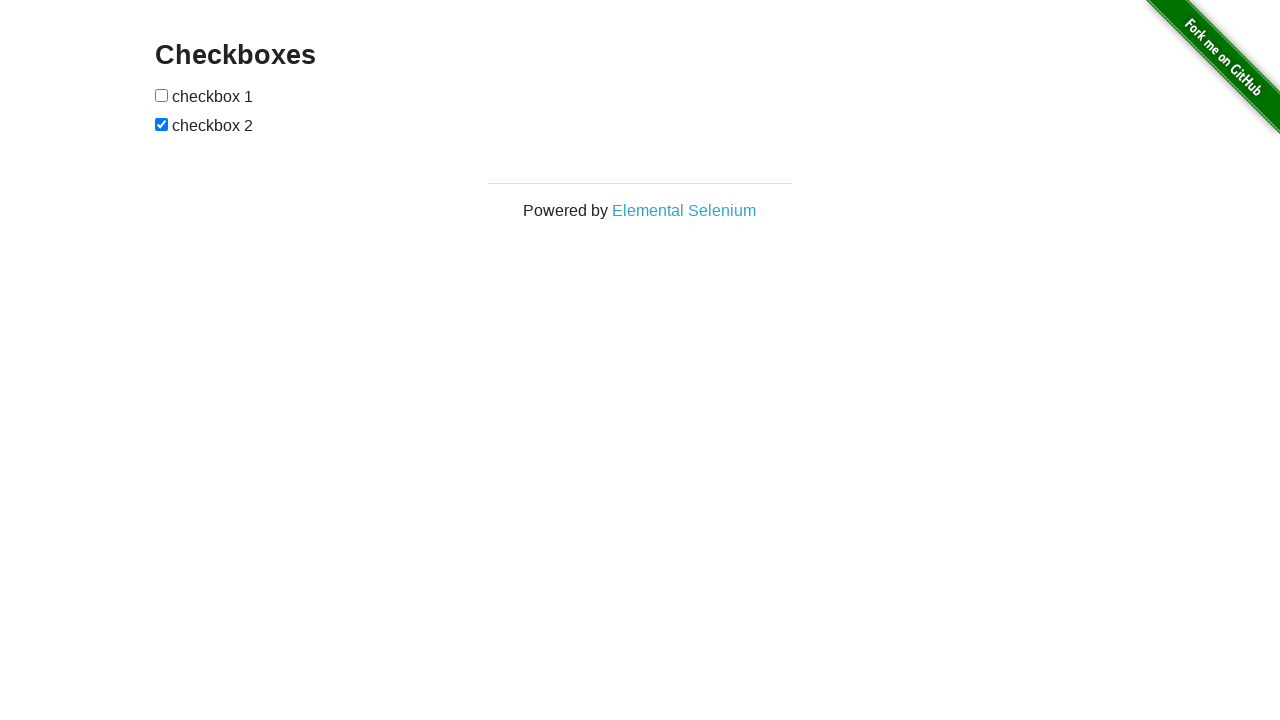

Clicked the first checkbox to select it at (162, 95) on xpath=//form[@id='checkboxes']/input[1]
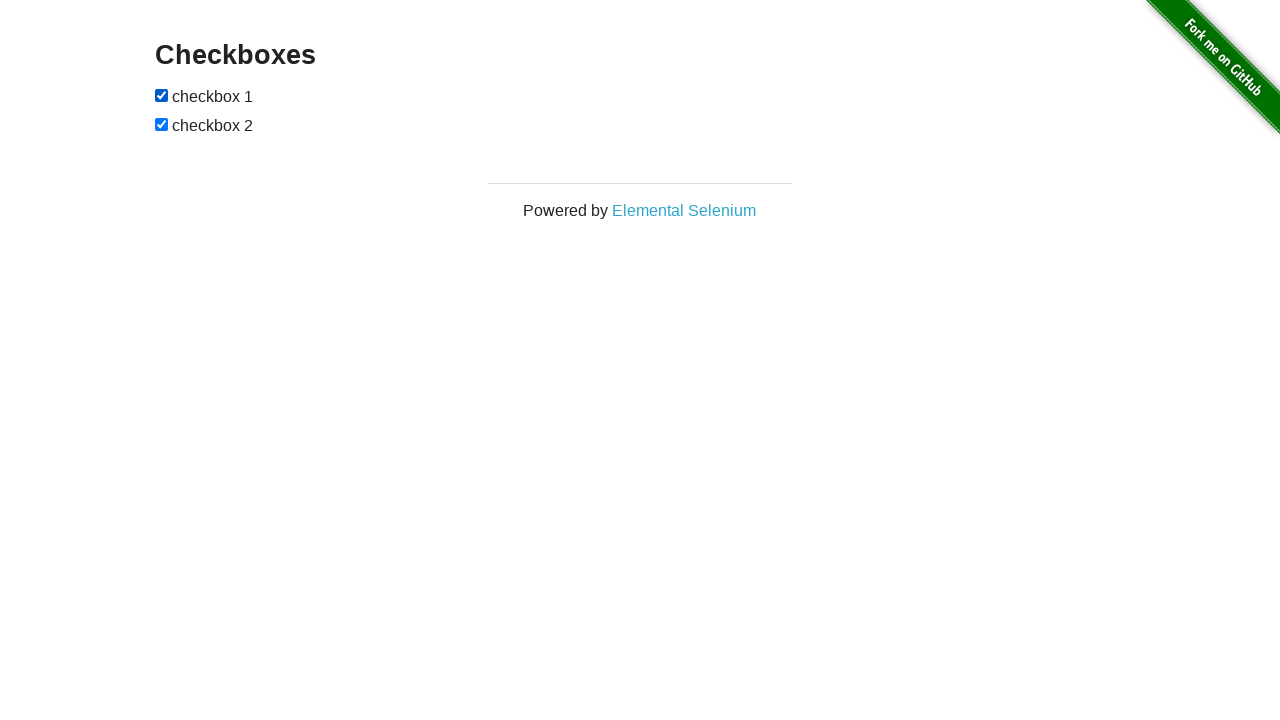

Clicked the second checkbox to deselect it at (162, 124) on xpath=//form[@id='checkboxes']/input[2]
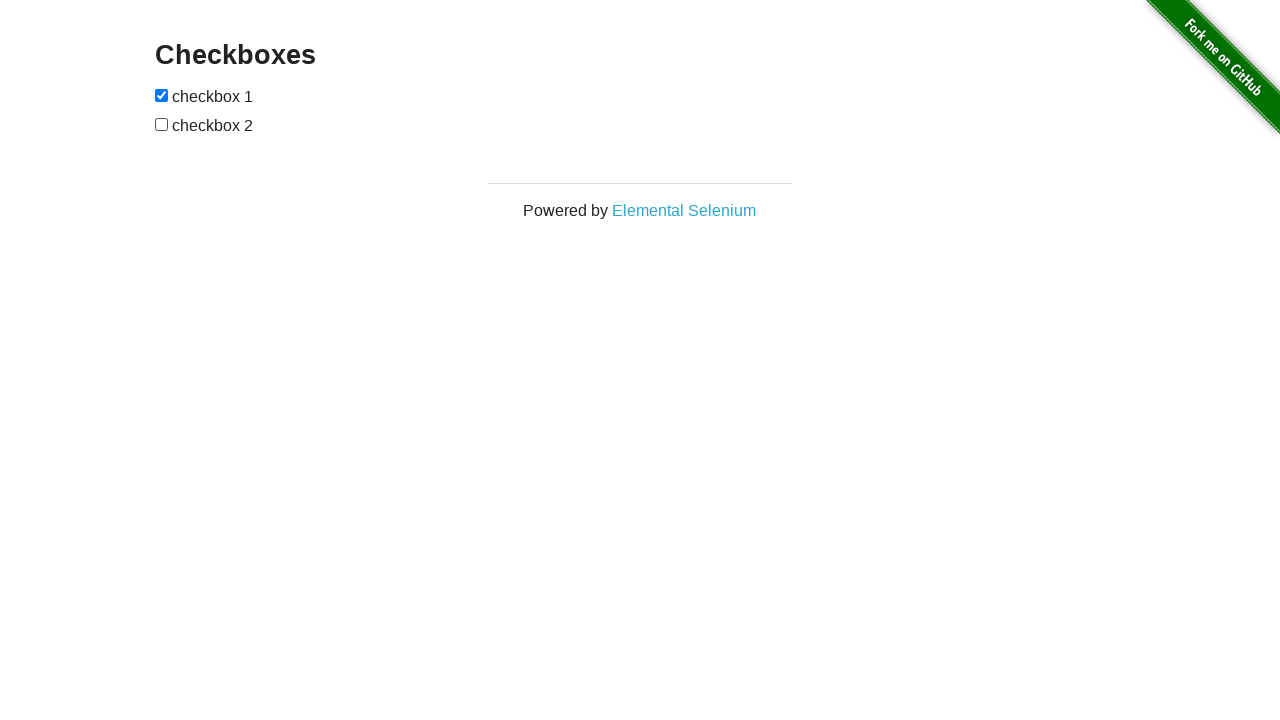

Verified checkboxes form is loaded and in expected state
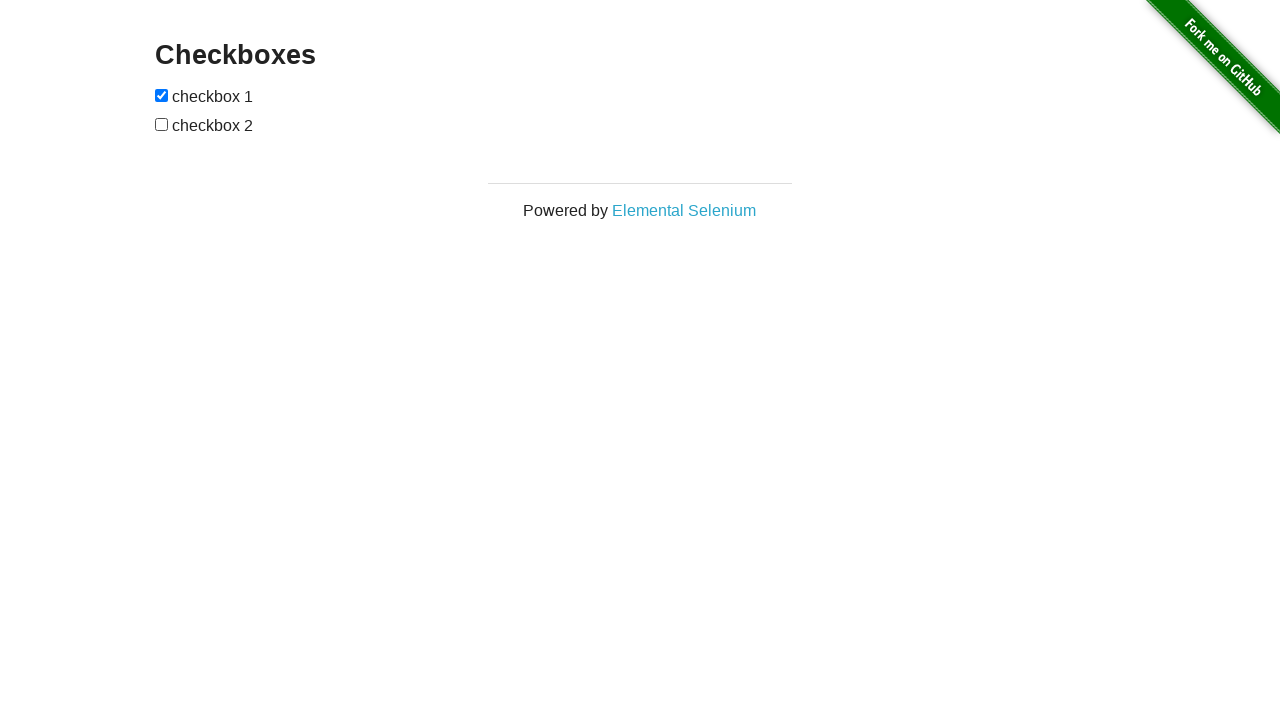

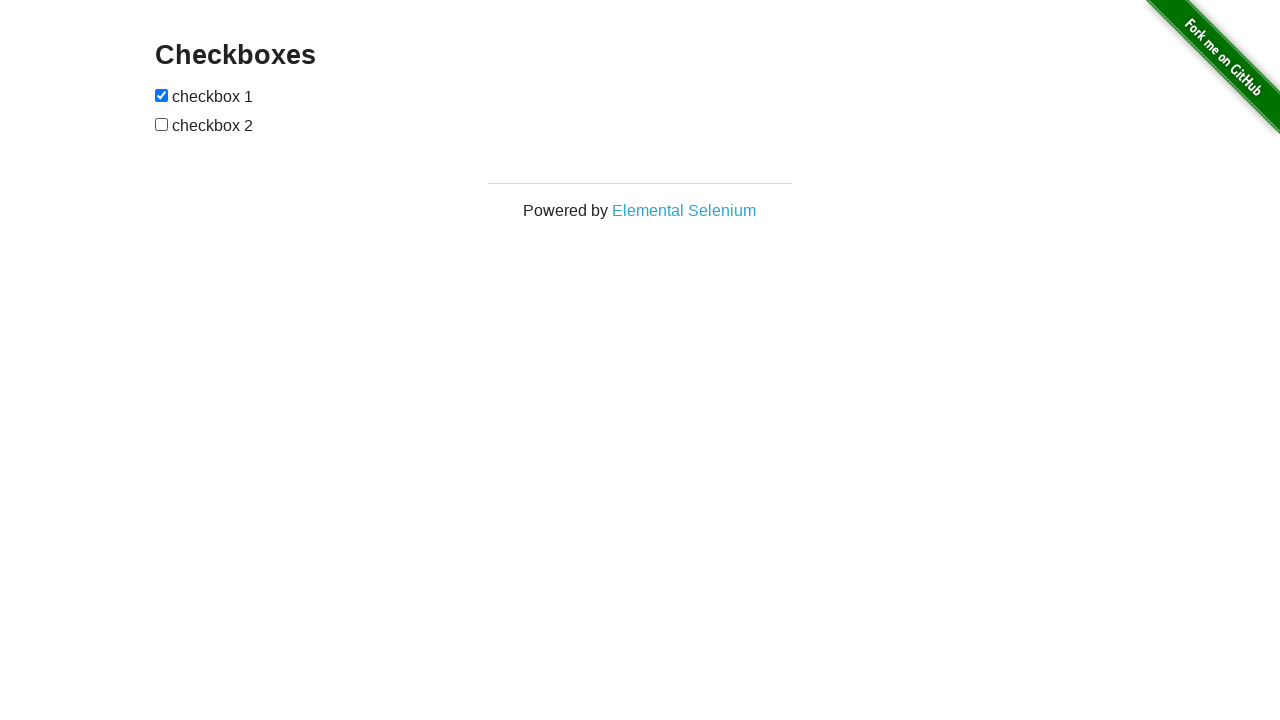